Validates that the SEER logo element is displayed on the BAPS Satsang Exams homepage

Starting URL: https://www.bapssatsangexams.org/

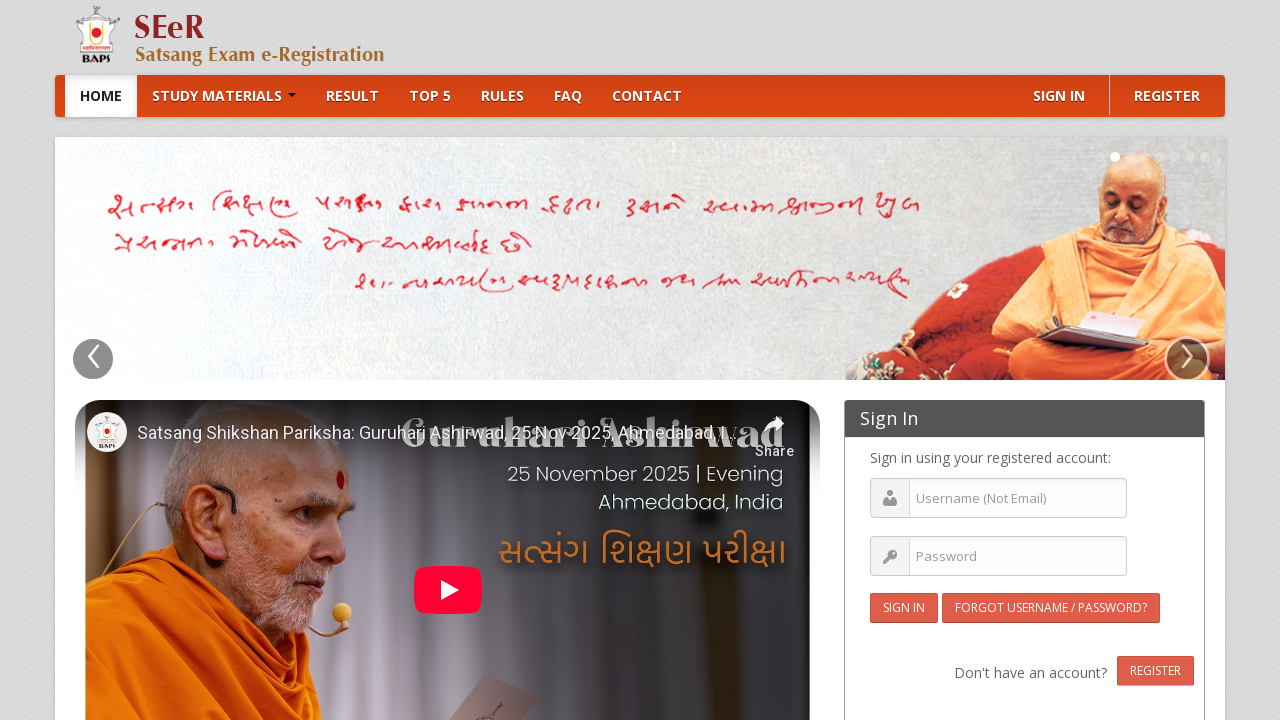

Located SEER logo element
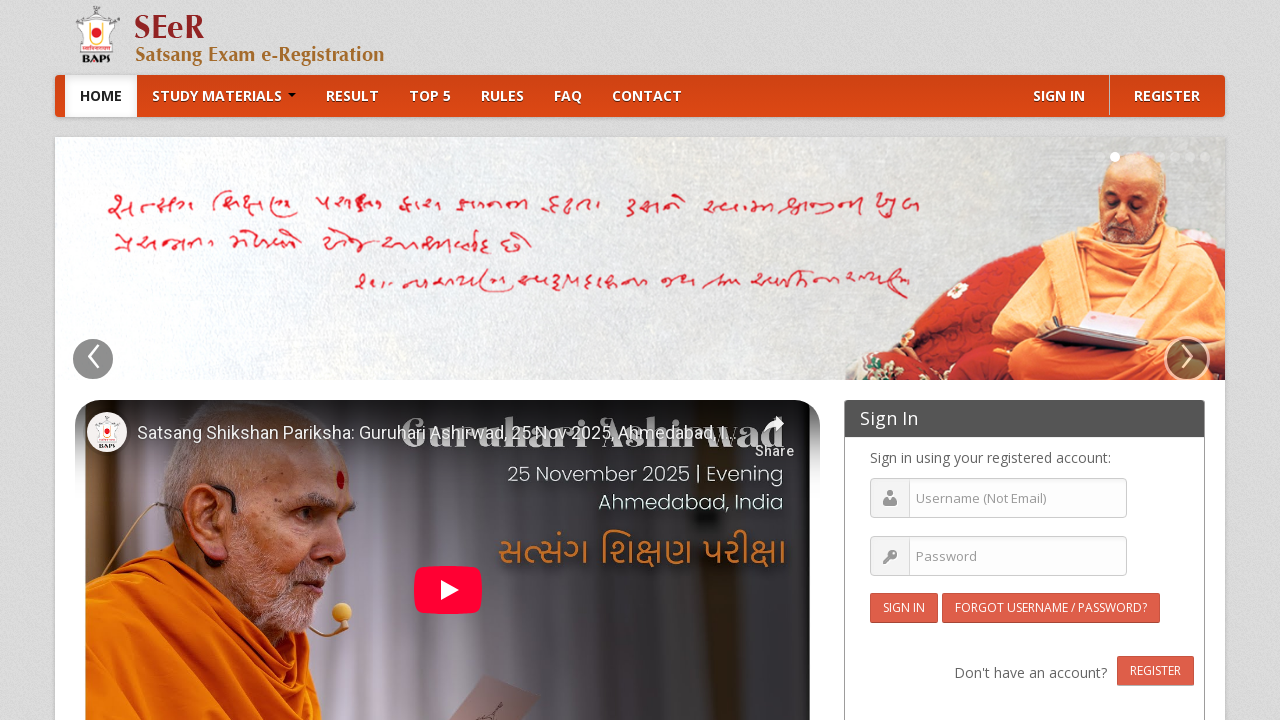

Waited for SEER logo to become visible
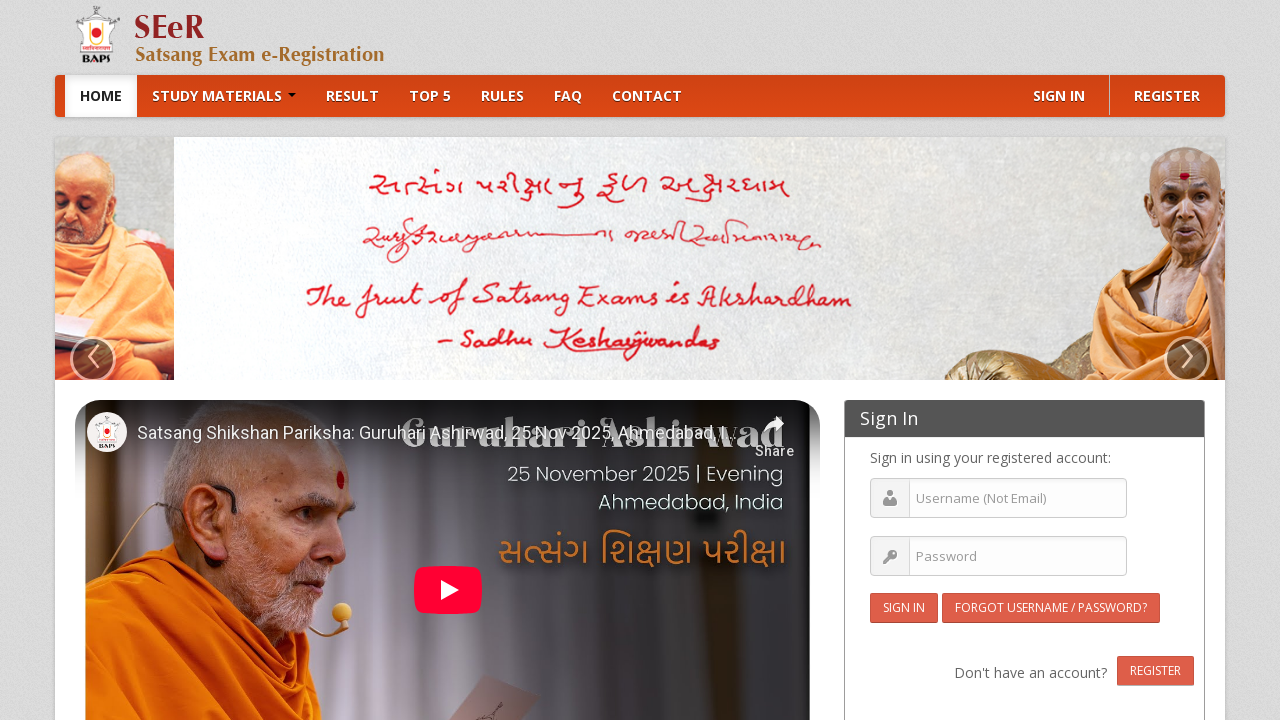

Verified SEER logo is displayed on BAPS Satsang Exams homepage
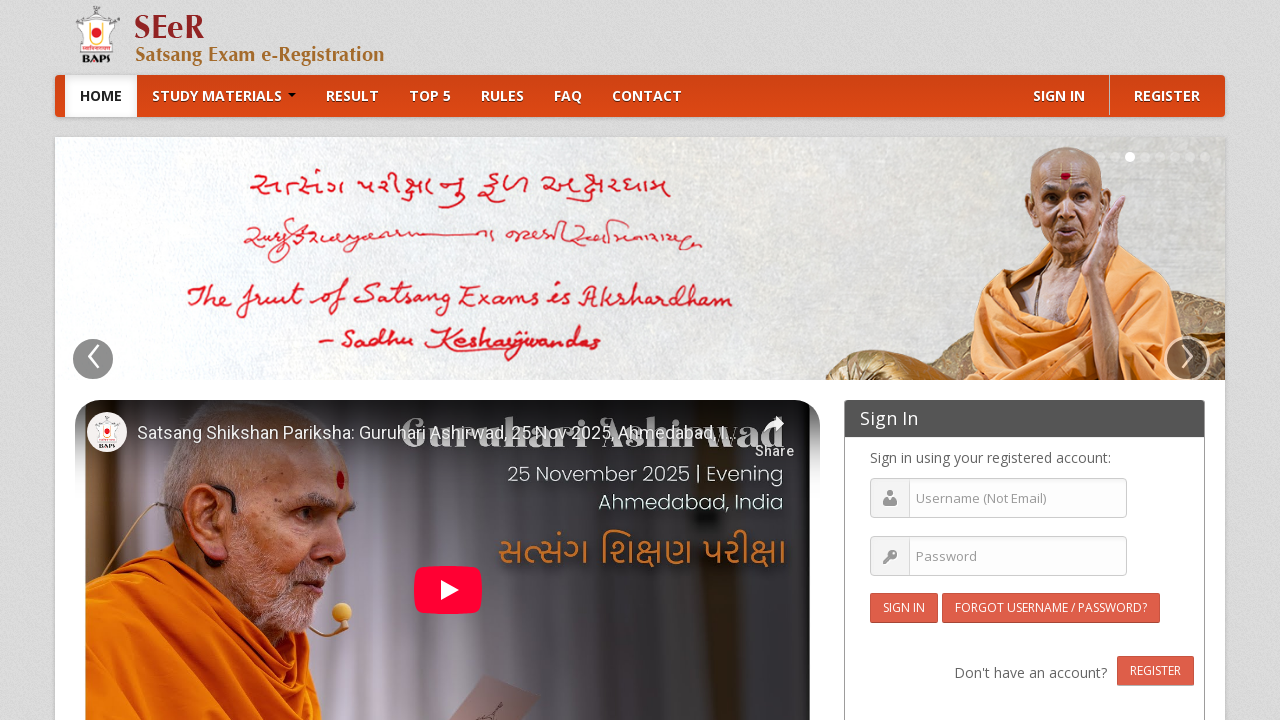

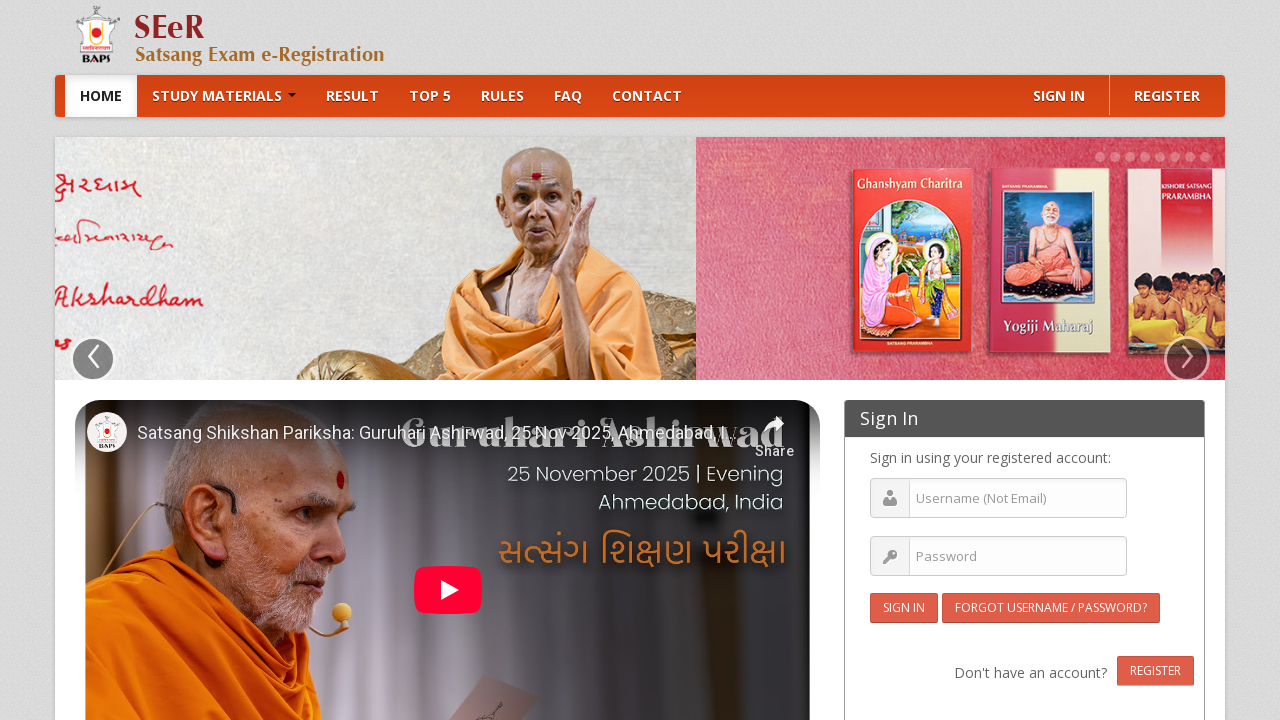